Tests confirmation alert handling by triggering alerts and both accepting and dismissing them to verify different outcomes

Starting URL: https://demoqa.com/alerts

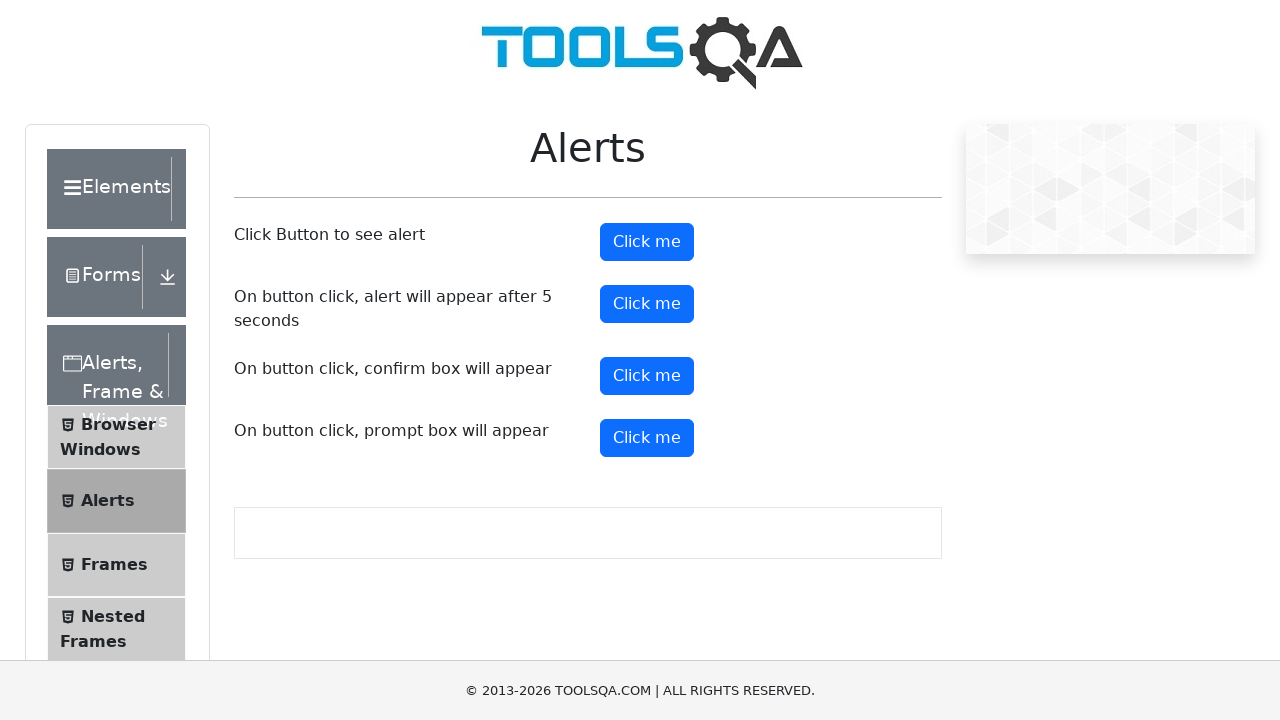

Clicked confirm button to trigger first confirmation alert at (647, 376) on button#confirmButton
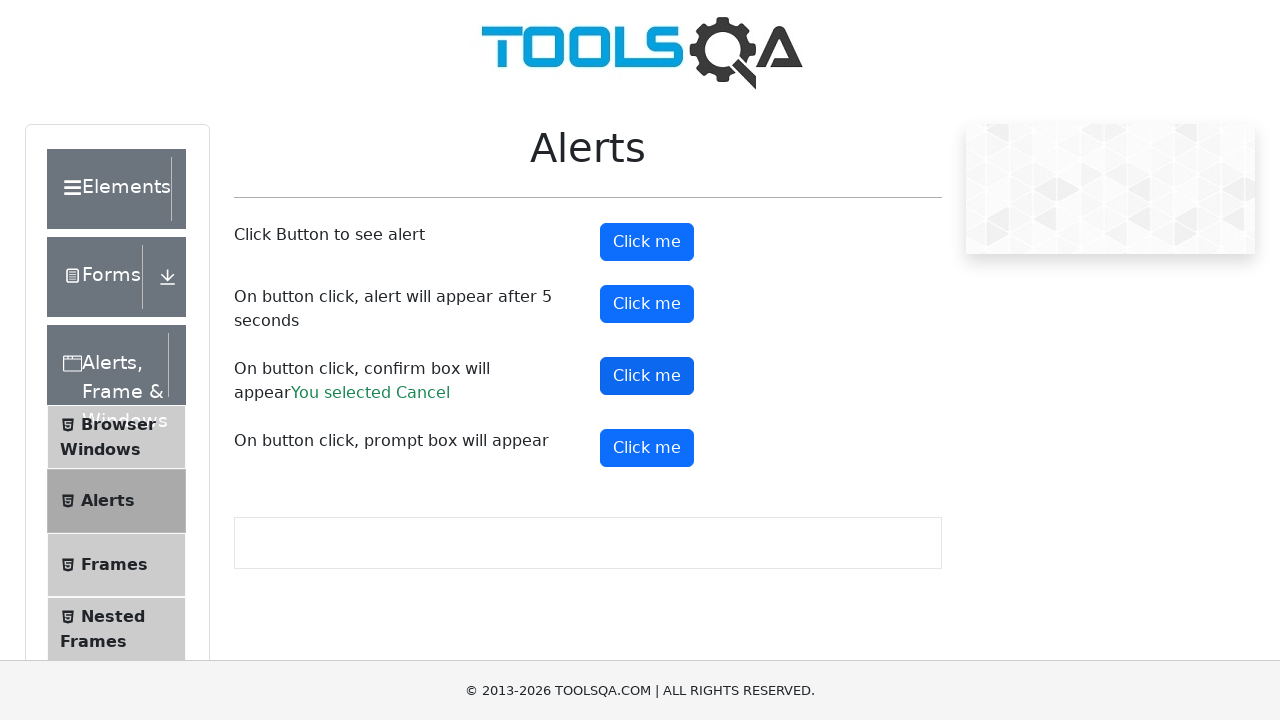

Set up dialog handler to accept the confirmation alert
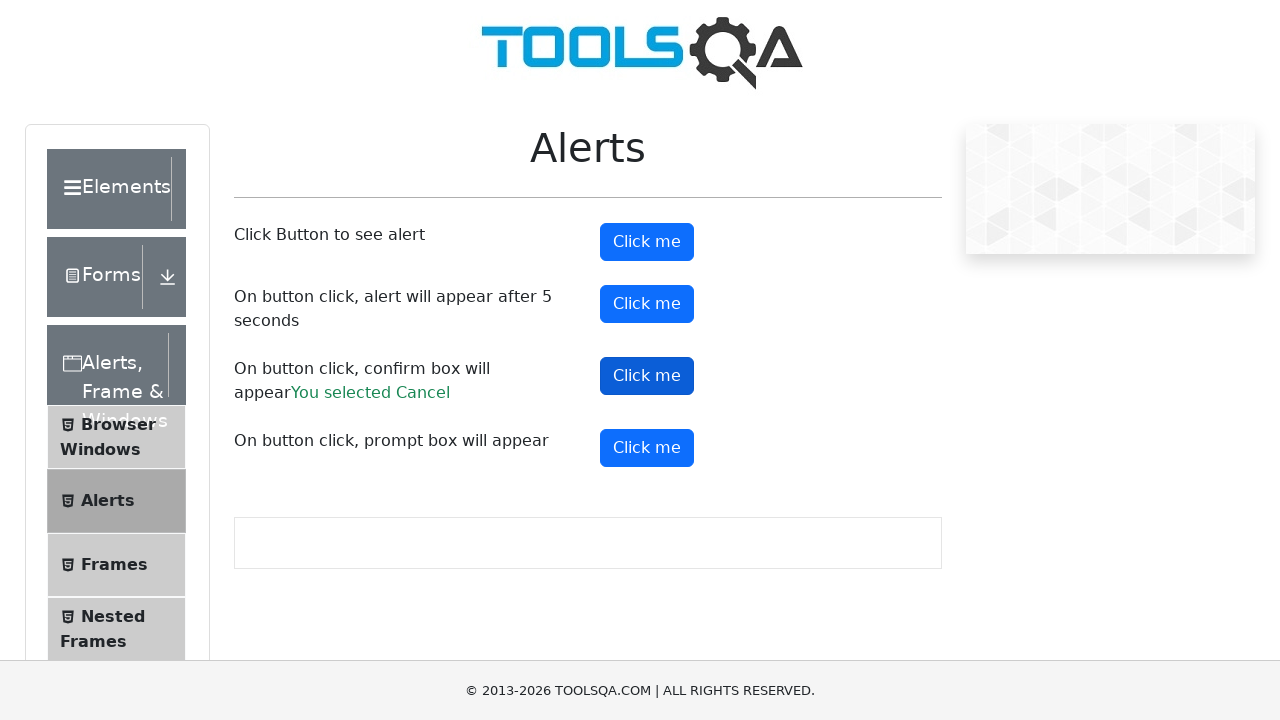

Waited 500ms to ensure first dialog was handled
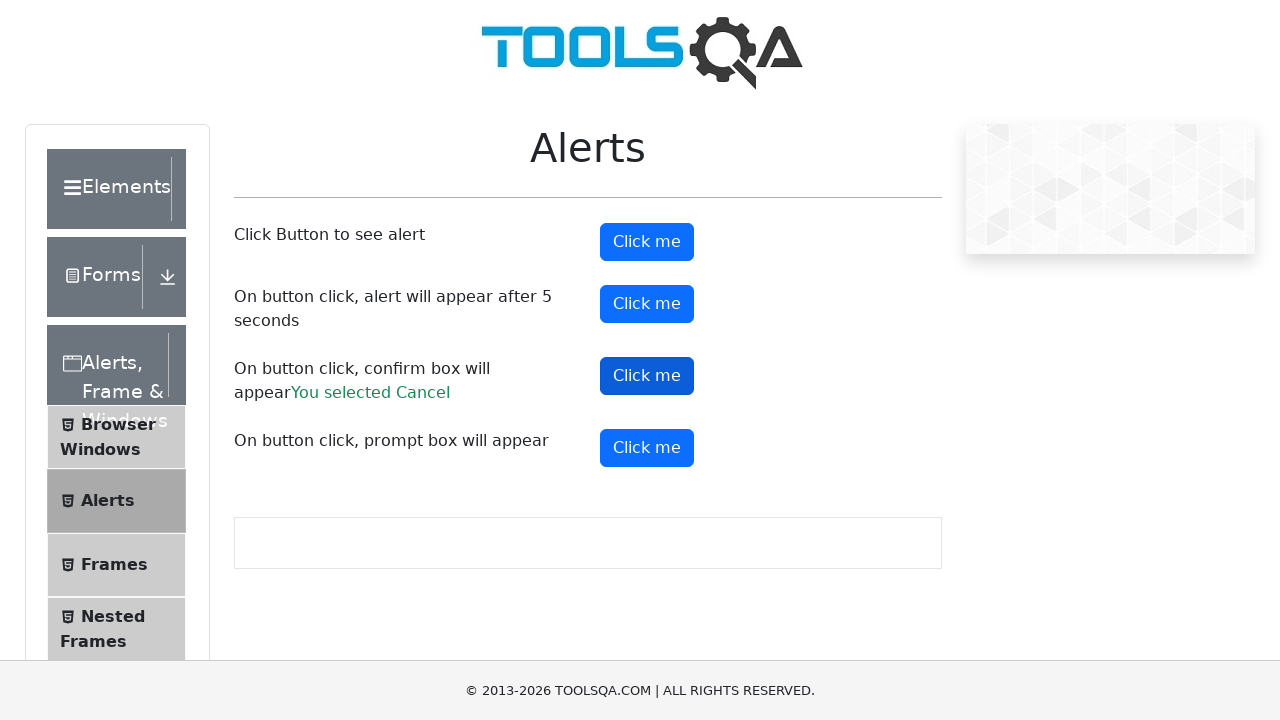

Clicked confirm button to trigger second confirmation alert at (647, 376) on button#confirmButton
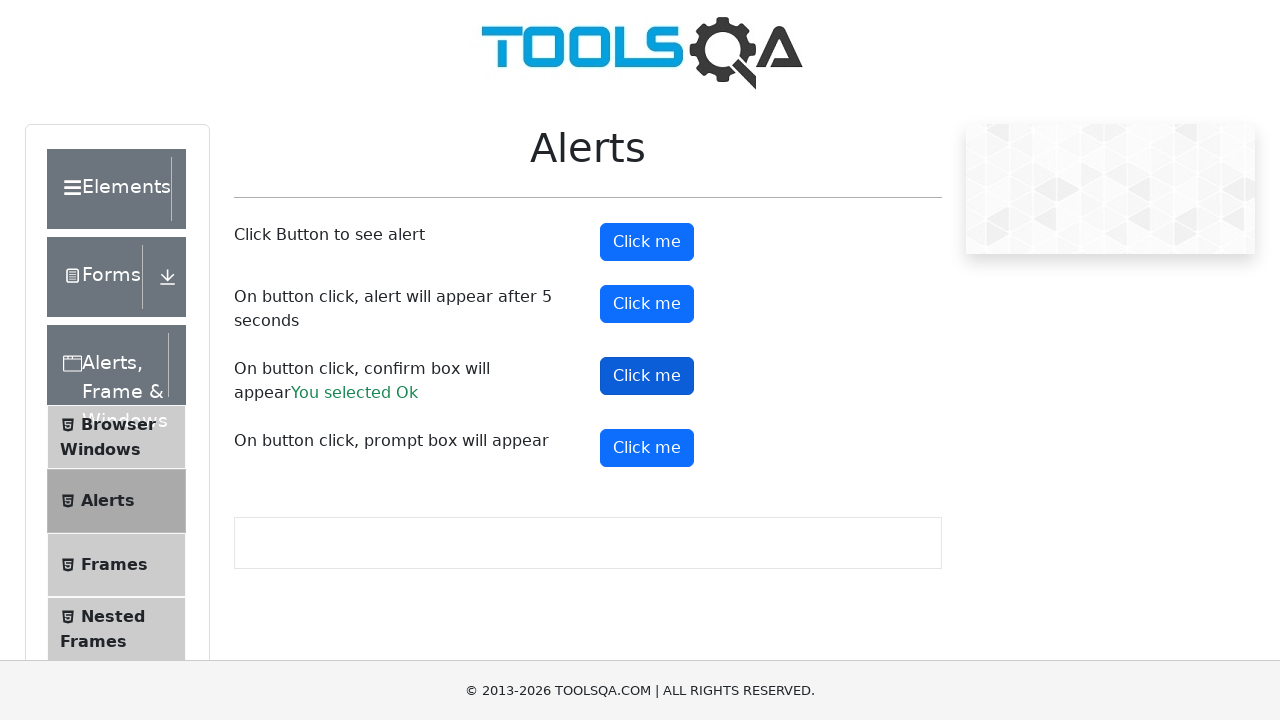

Set up dialog handler to dismiss the confirmation alert
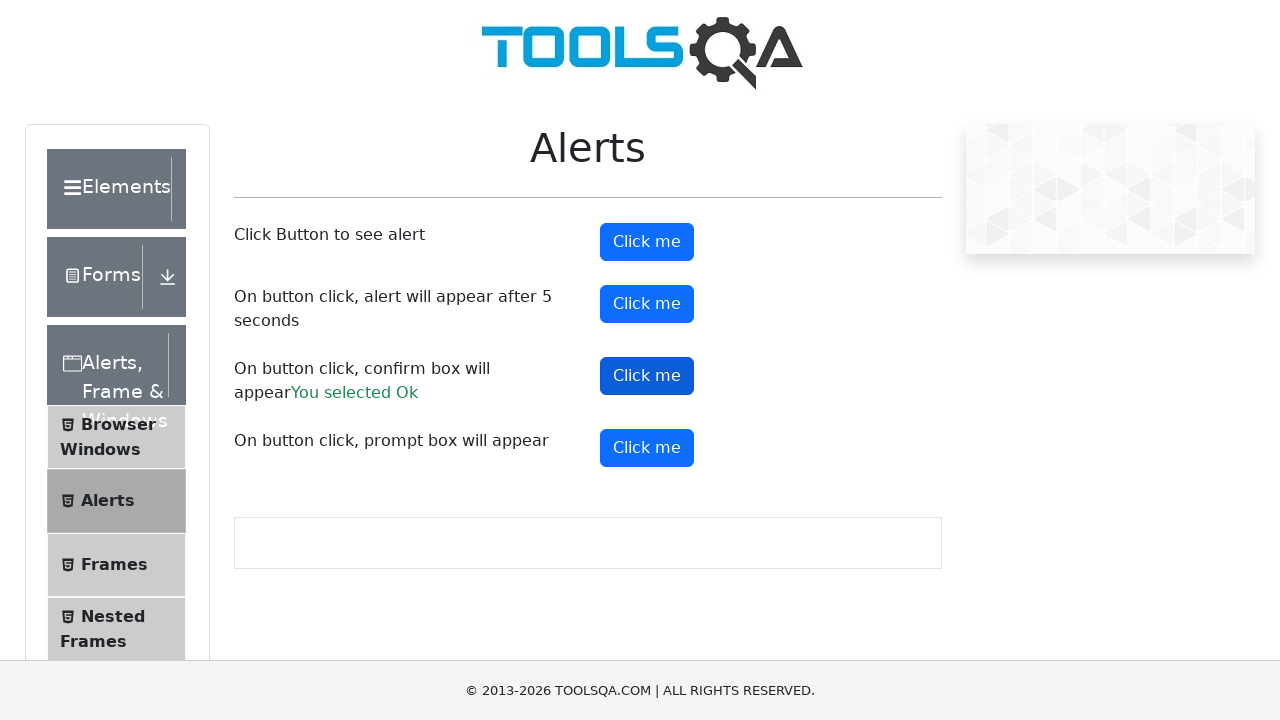

Waited 500ms to ensure second dialog was handled
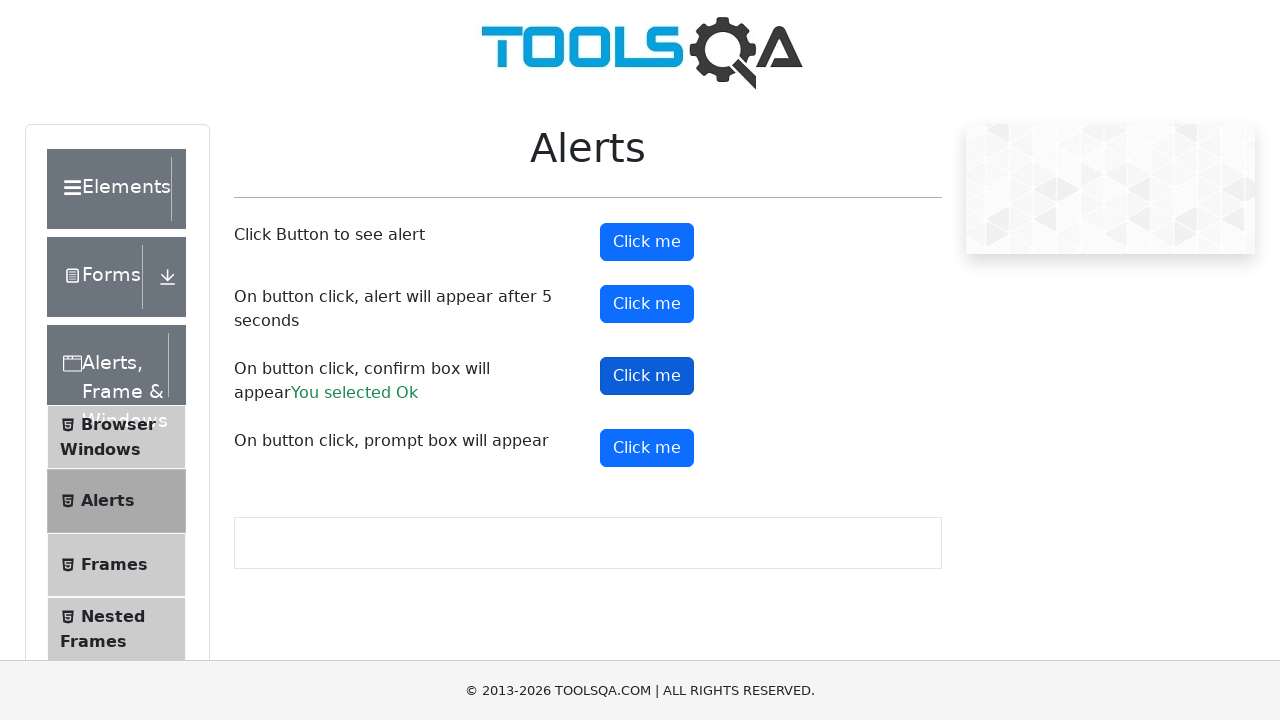

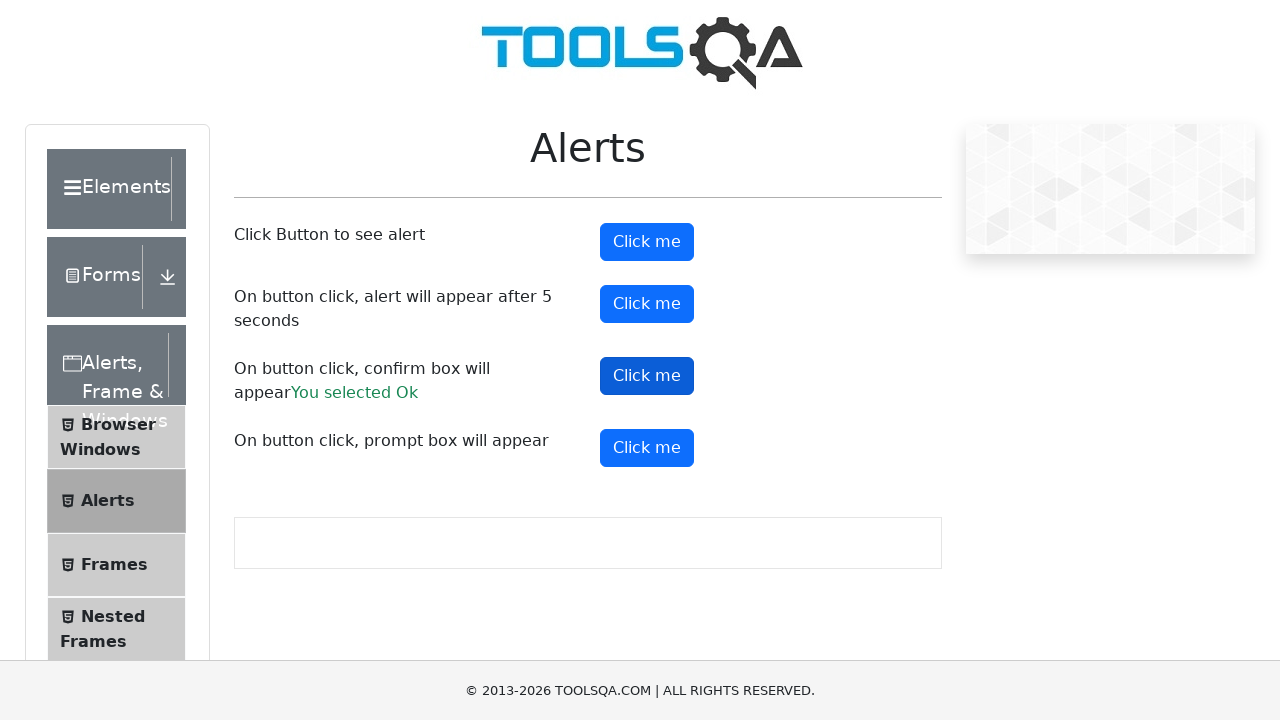